Tests that the Last Name column in a sortable data table can be sorted in ascending order by clicking the column header and verifying the sort indicator appears

Starting URL: https://the-internet.herokuapp.com/

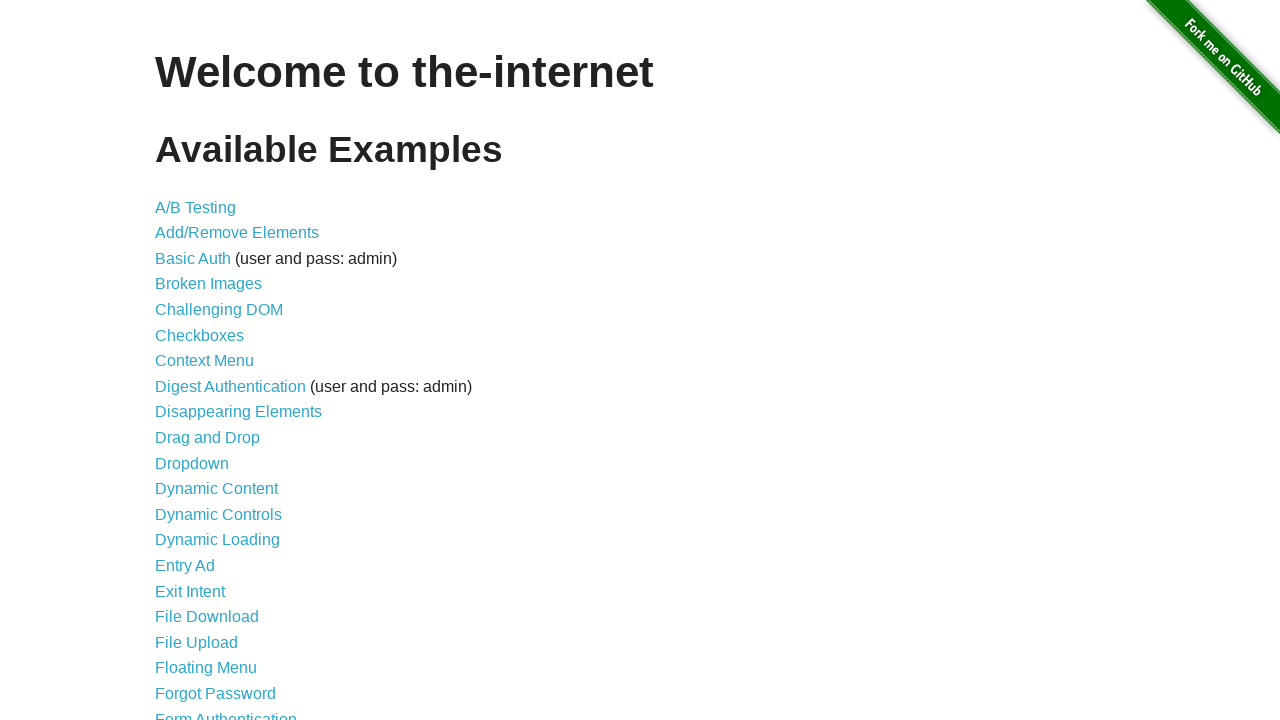

Navigated to the-internet.herokuapp.com homepage
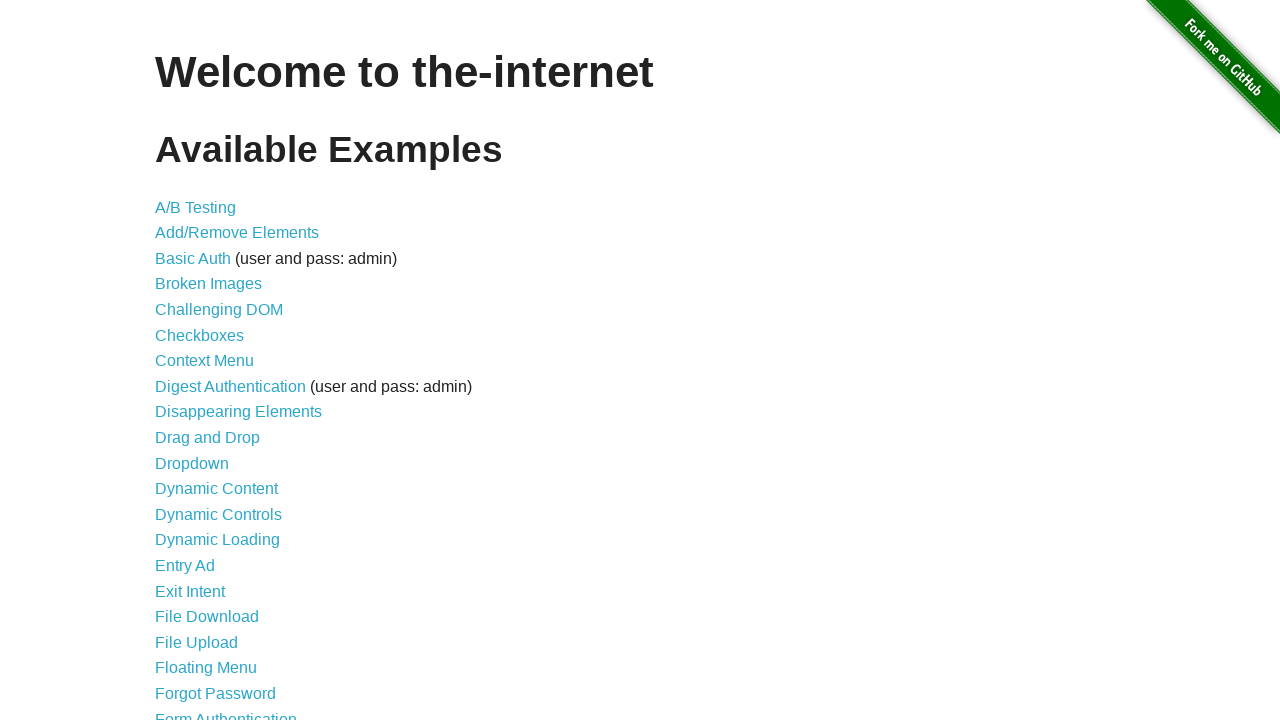

Clicked on Sortable Data Tables link at (230, 574) on a[href='/tables']
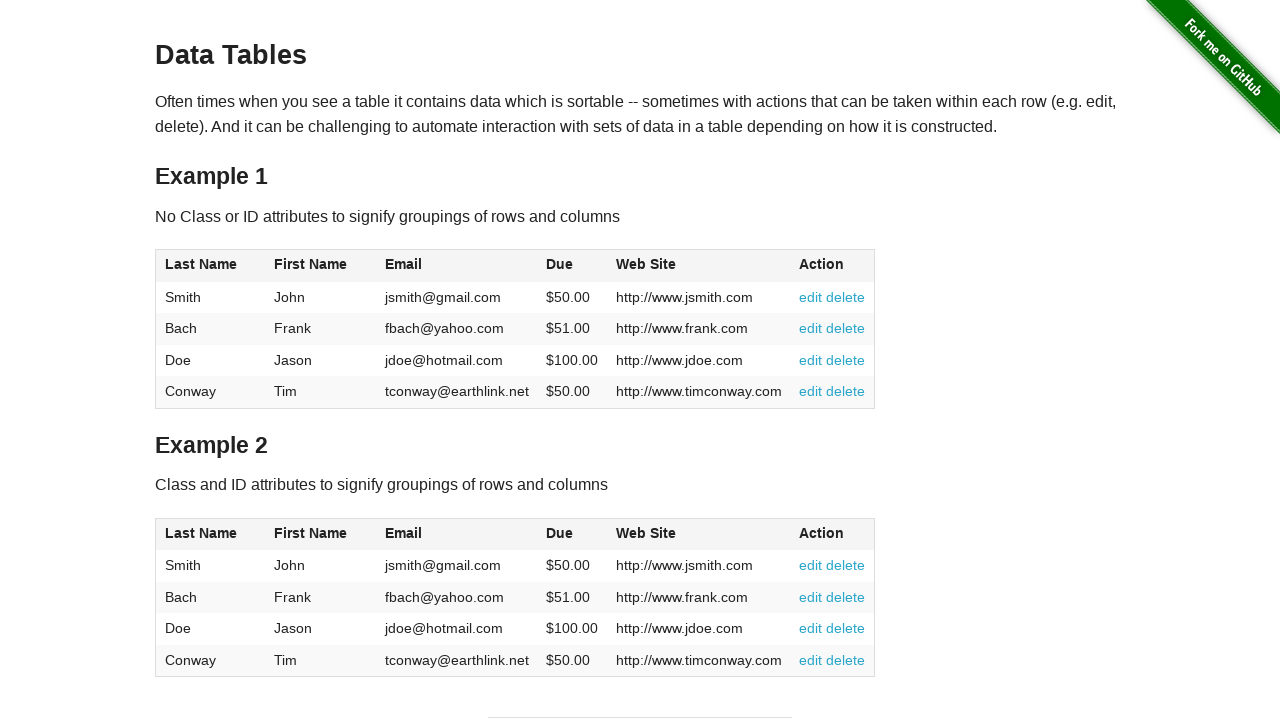

Sortable data tables page loaded
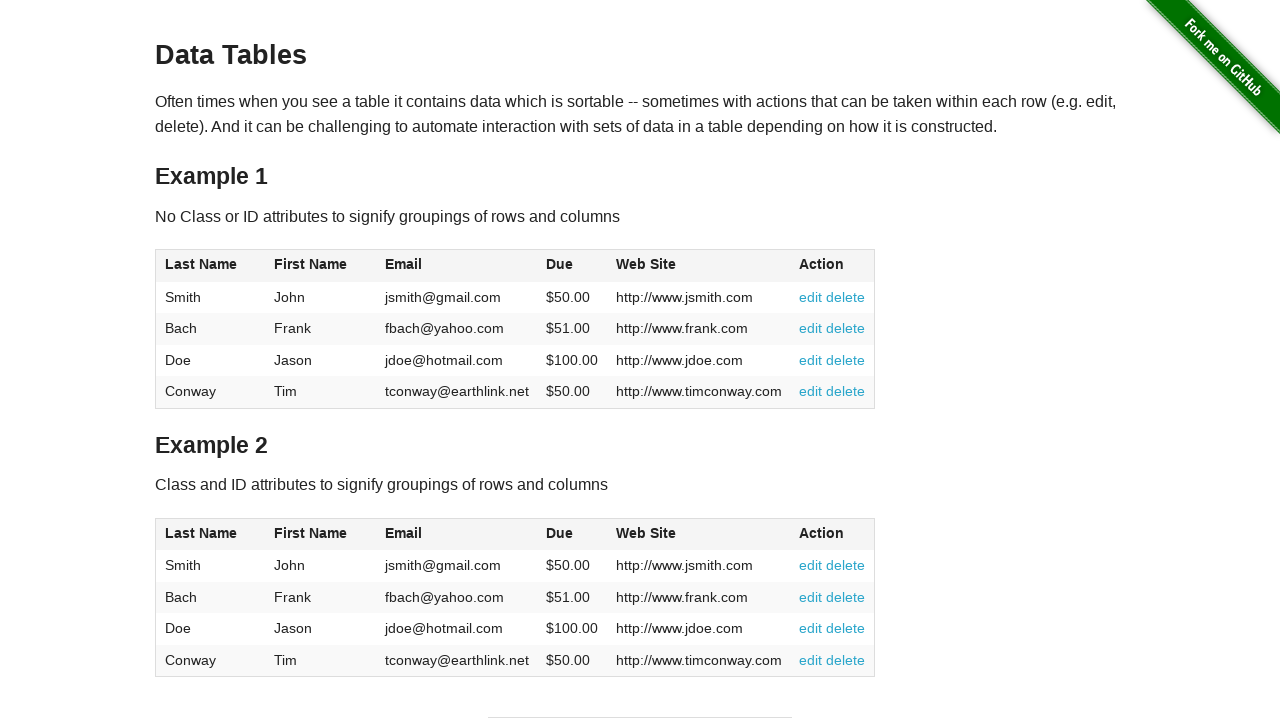

Clicked Last Name column header to sort ascending at (210, 266) on table#table1 thead th:nth-child(1)
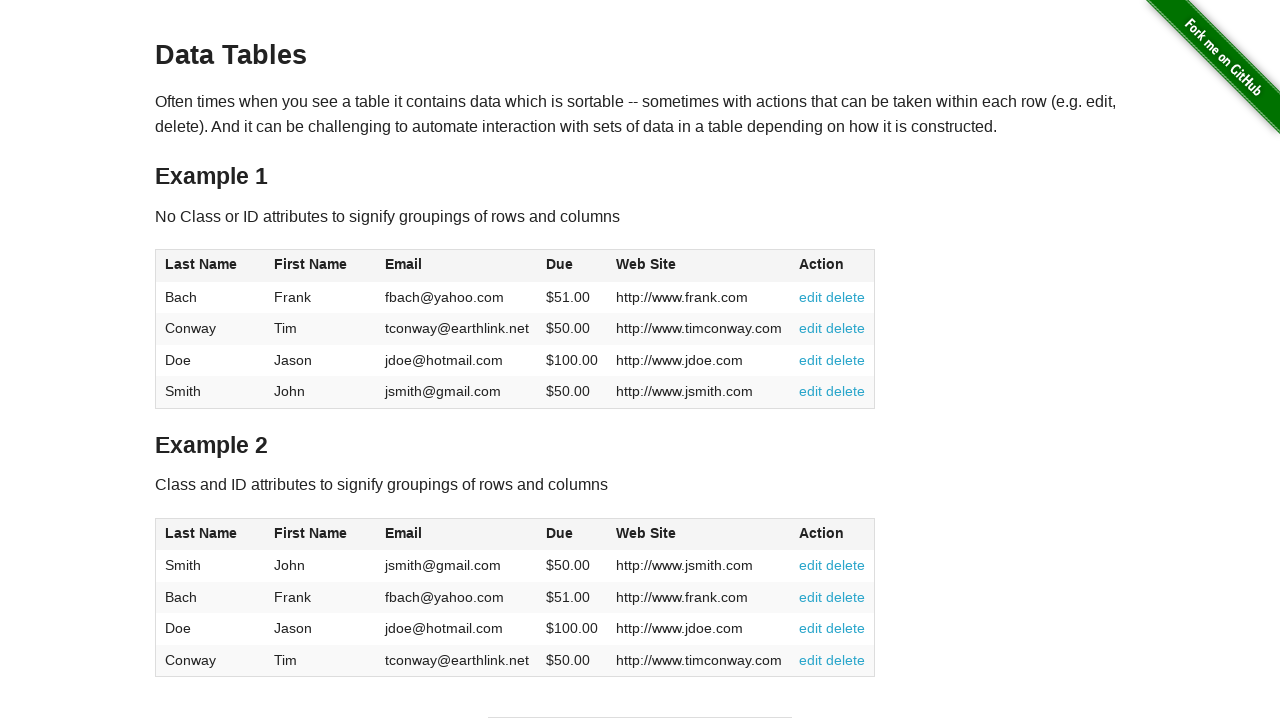

Last Name column header displays ascending sort indicator
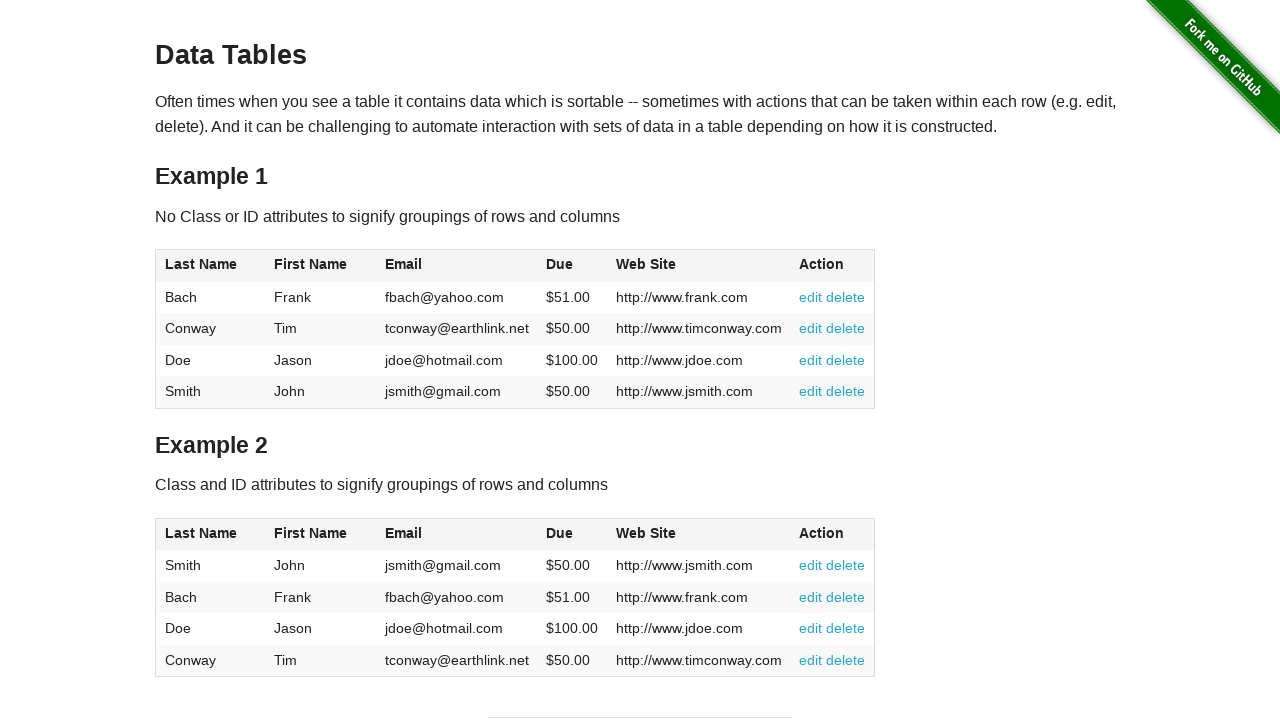

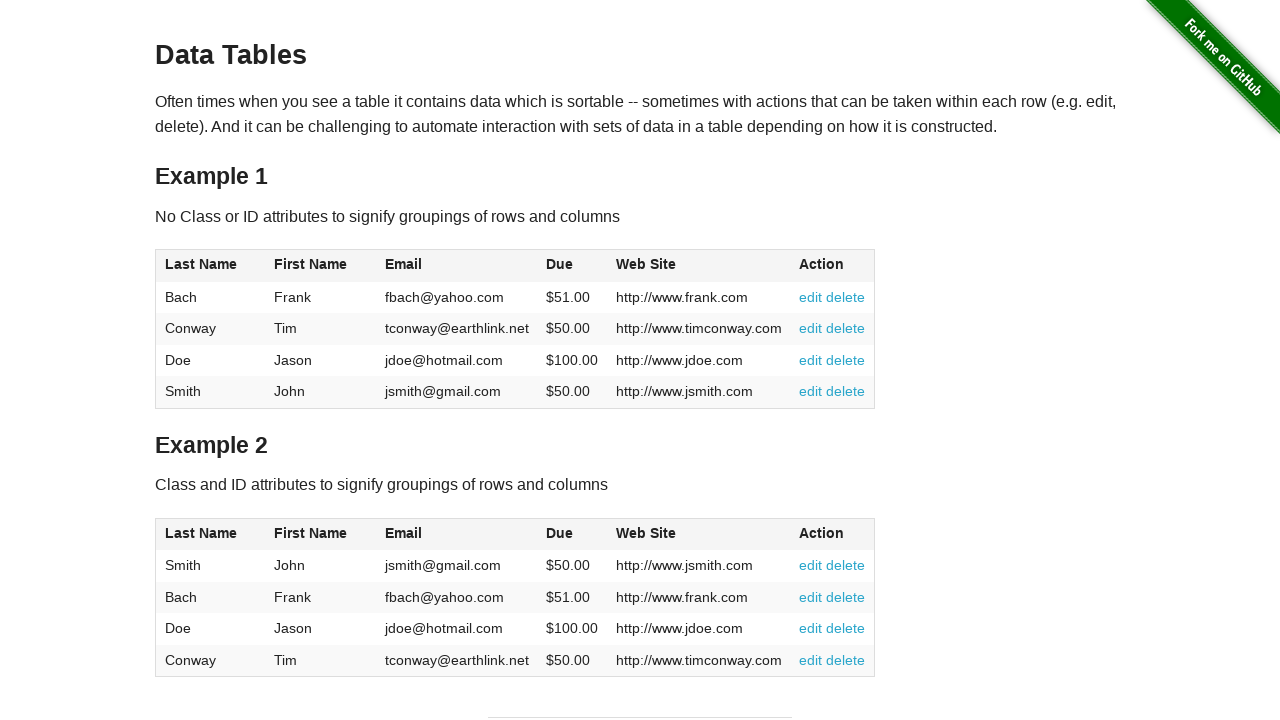